Tests that clicking the message window button opens a new browser window with a message

Starting URL: https://demoqa.com/browser-windows

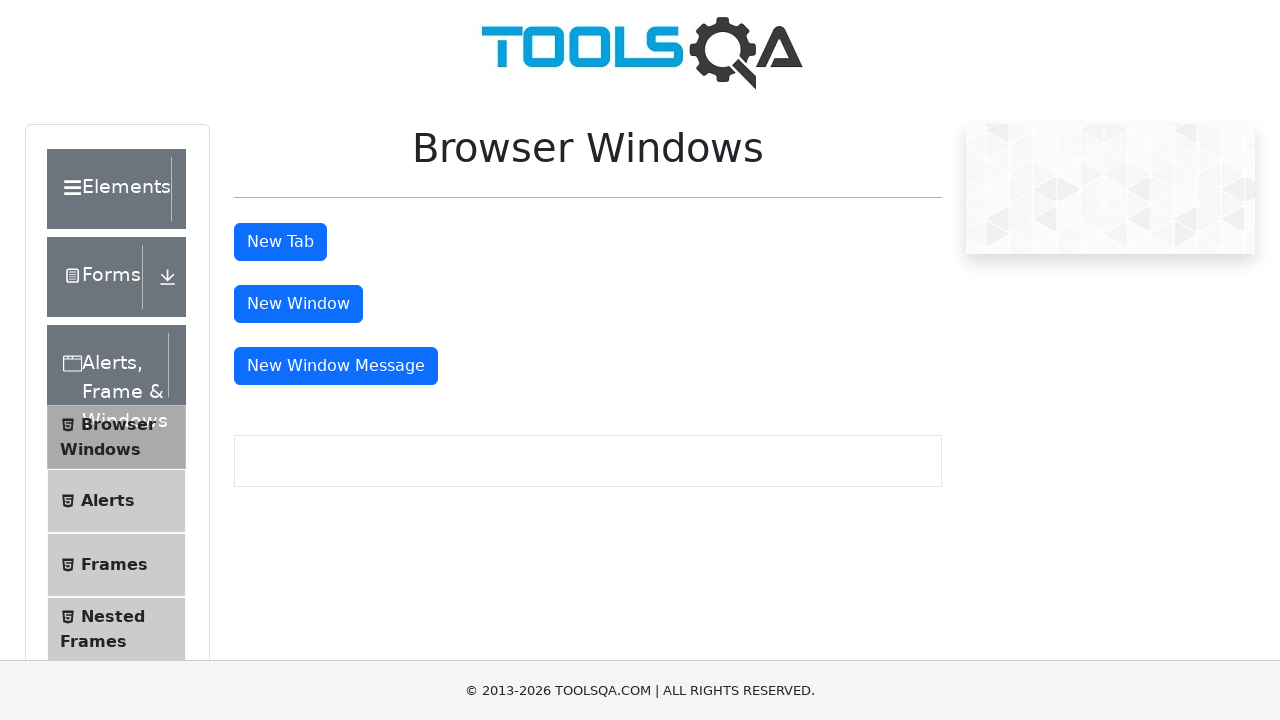

Clicked message window button to open new browser window at (336, 366) on #messageWindowButton
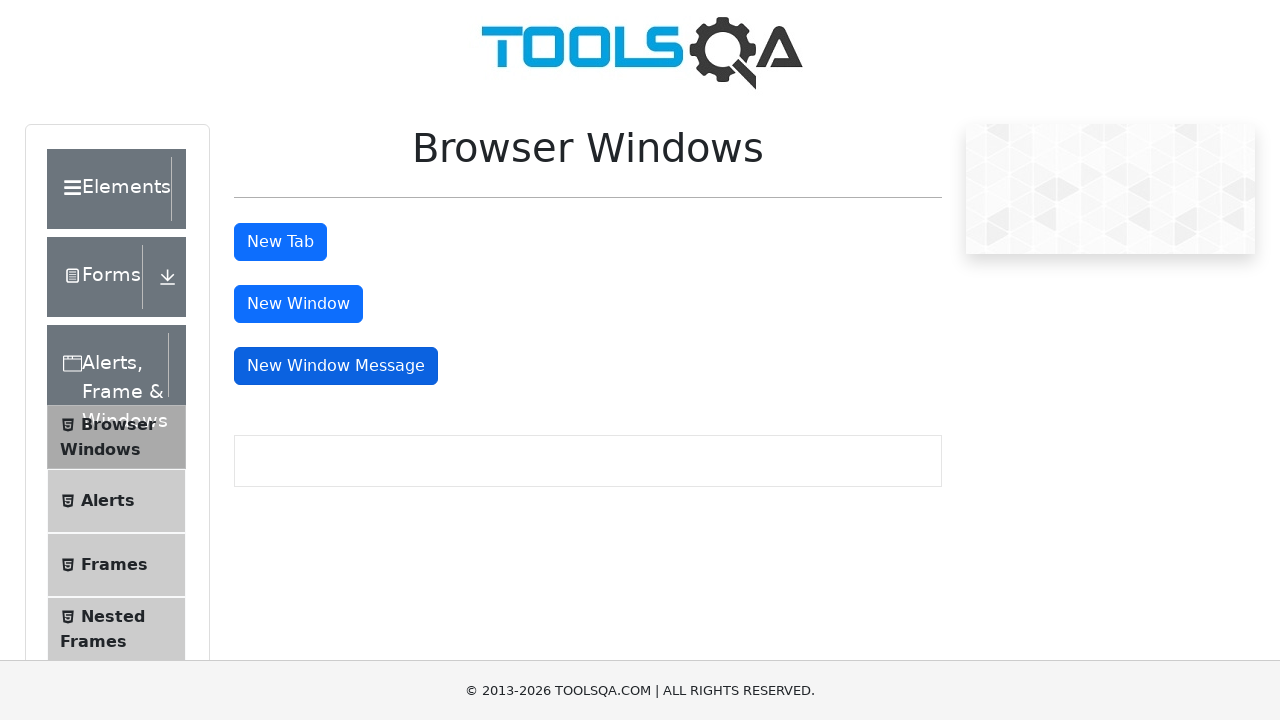

New popup window opened and retrieved
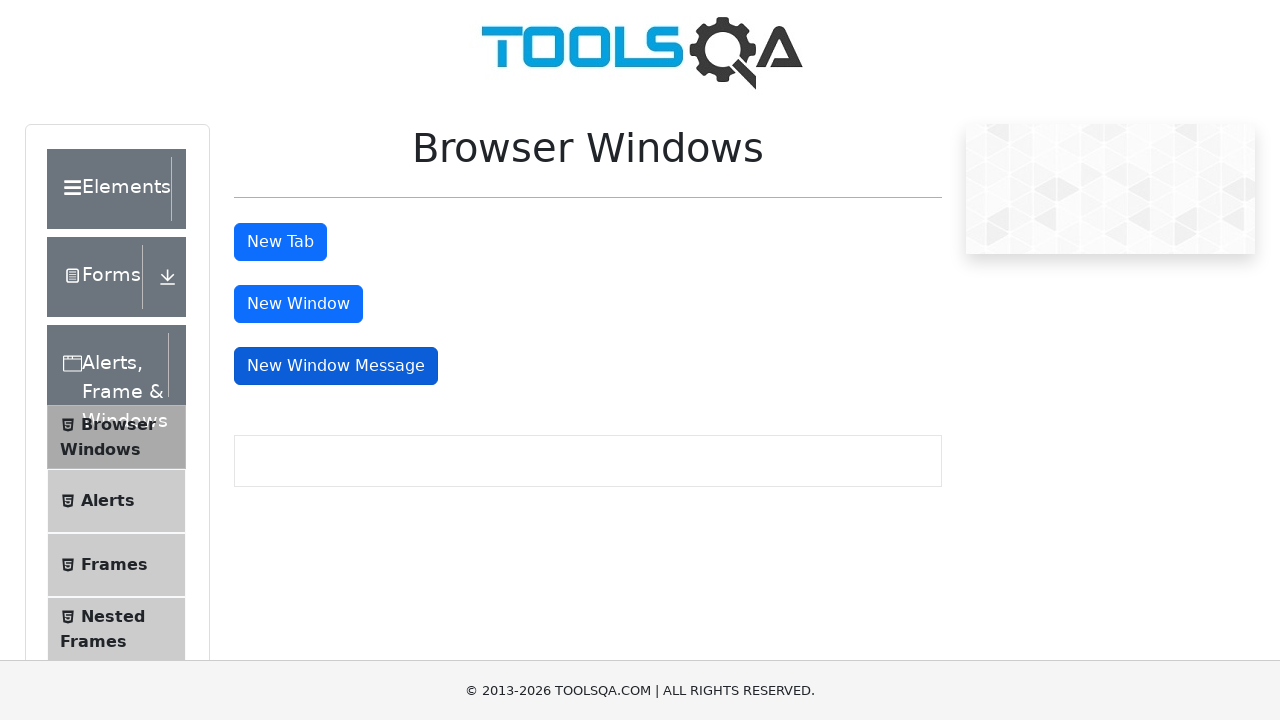

Verified that new window was successfully opened
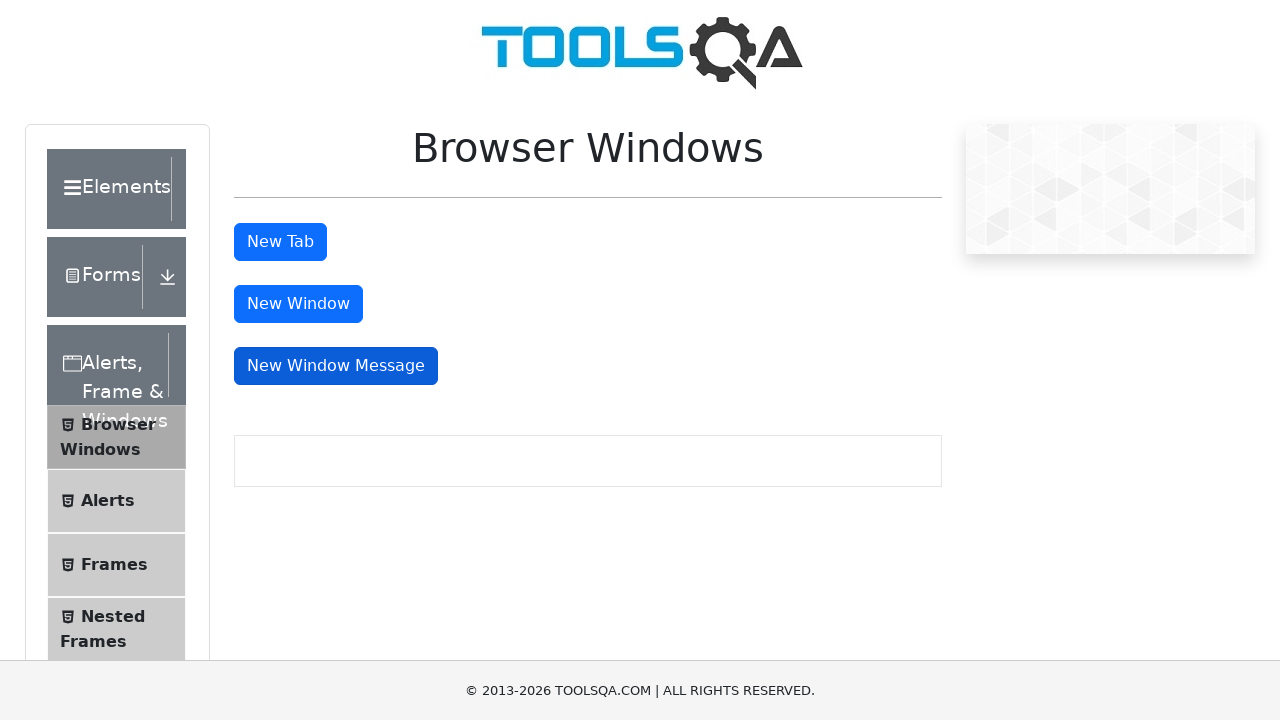

Closed the new popup window
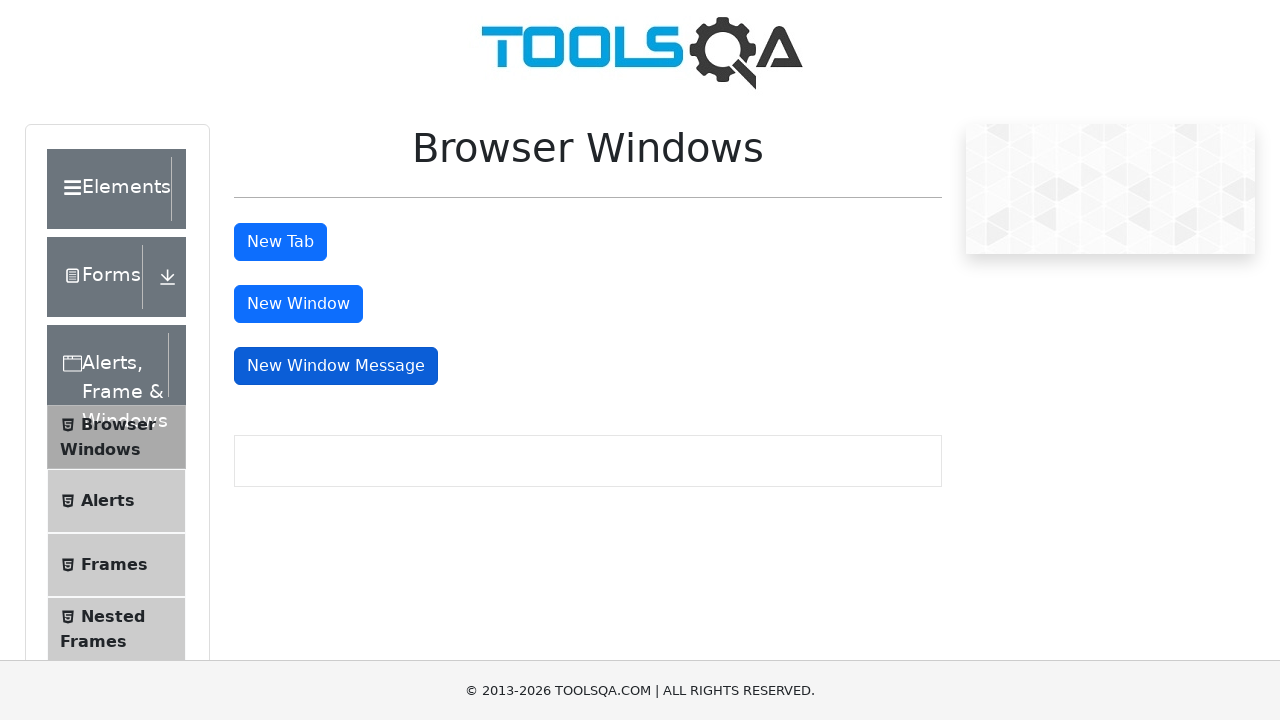

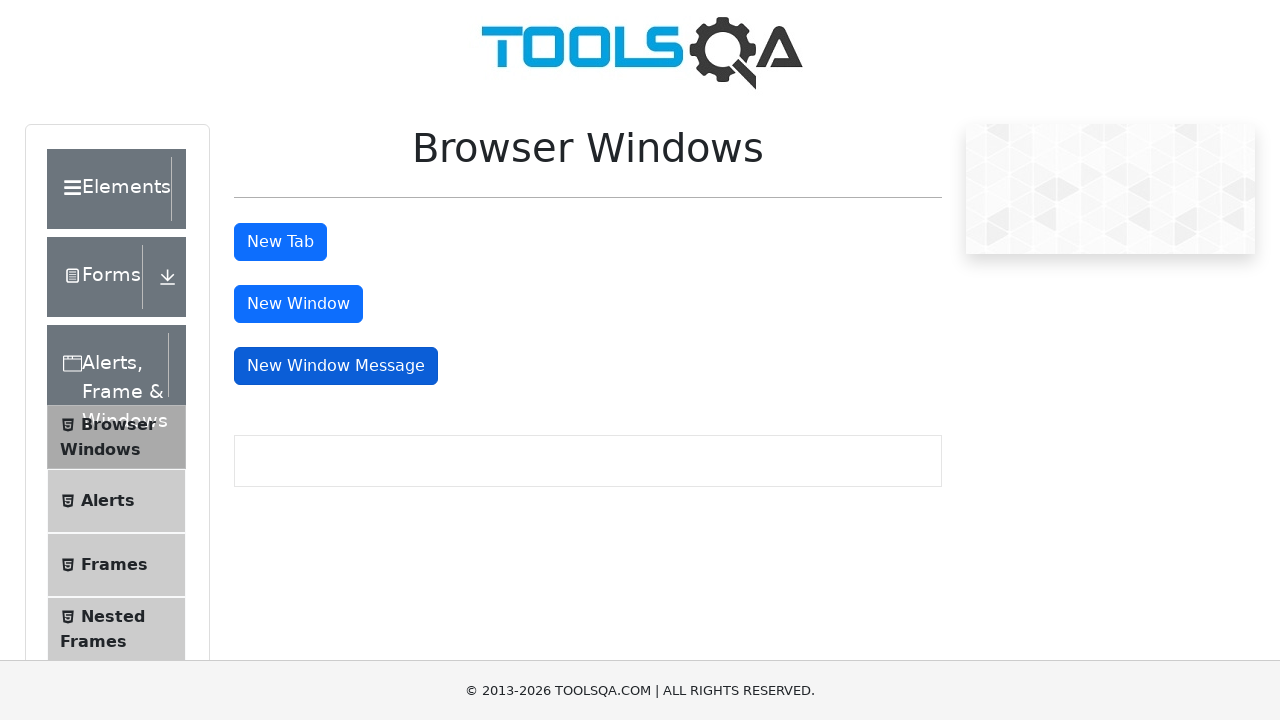